Navigates to the SKARB NGO homepage and verifies the main title text is displayed correctly

Starting URL: https://skarb.foxminded.ua/

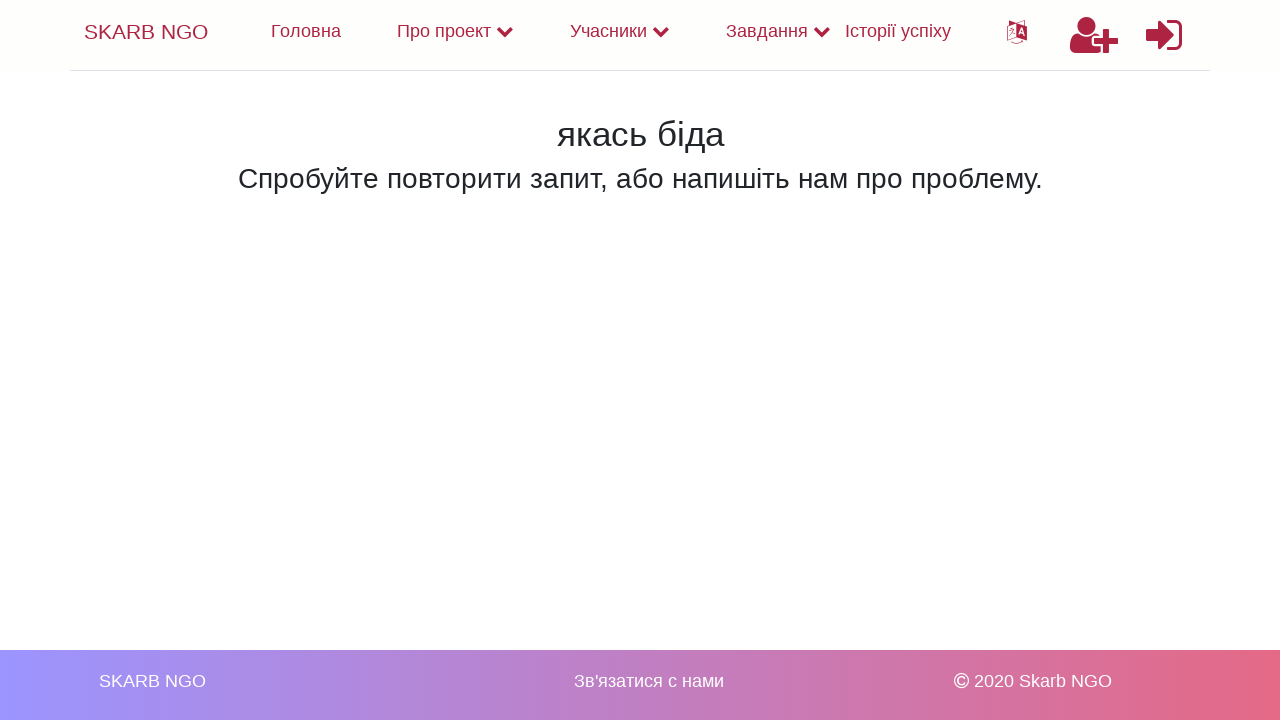

Navigated to SKARB NGO homepage
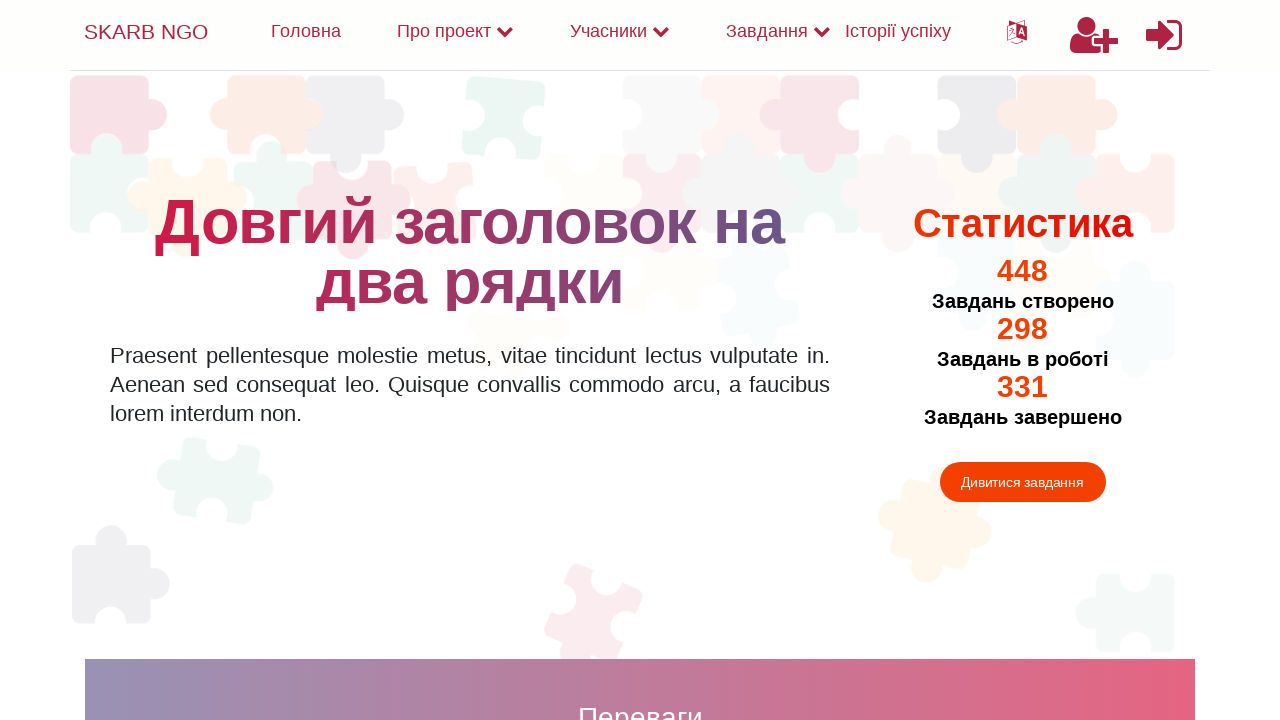

Main title element loaded and found
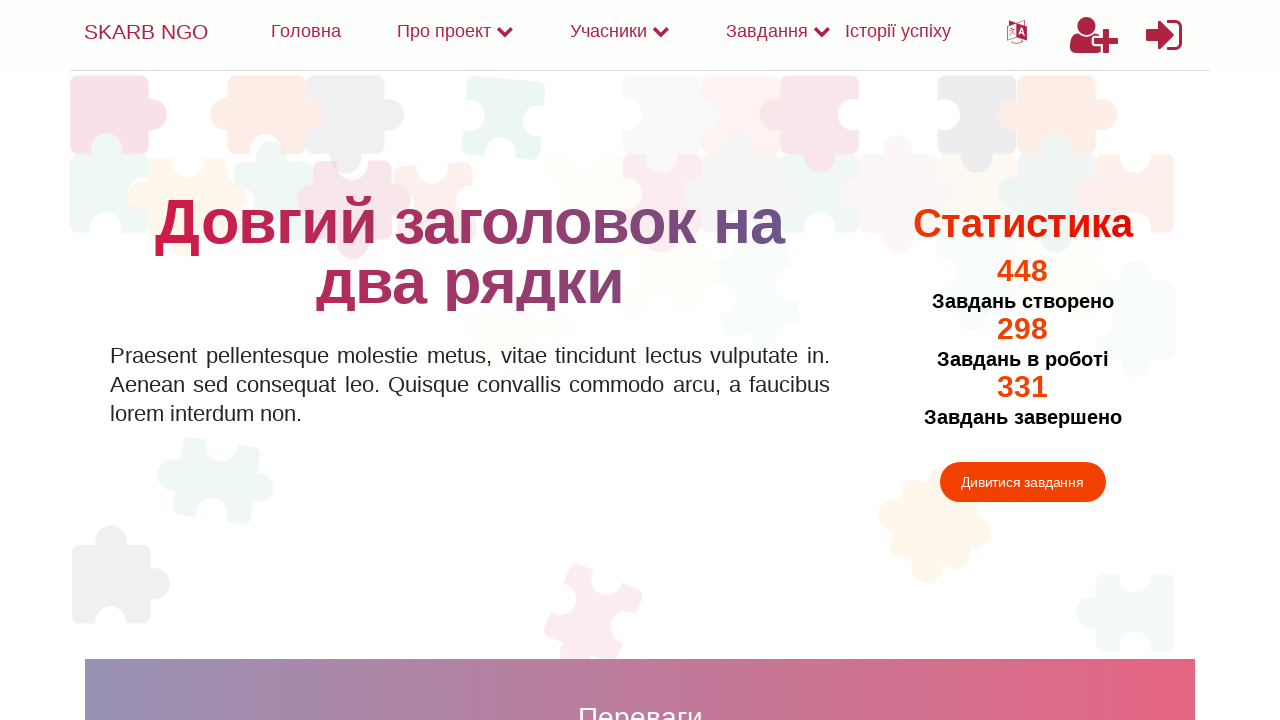

Verified main title text is 'SKARB NGO'
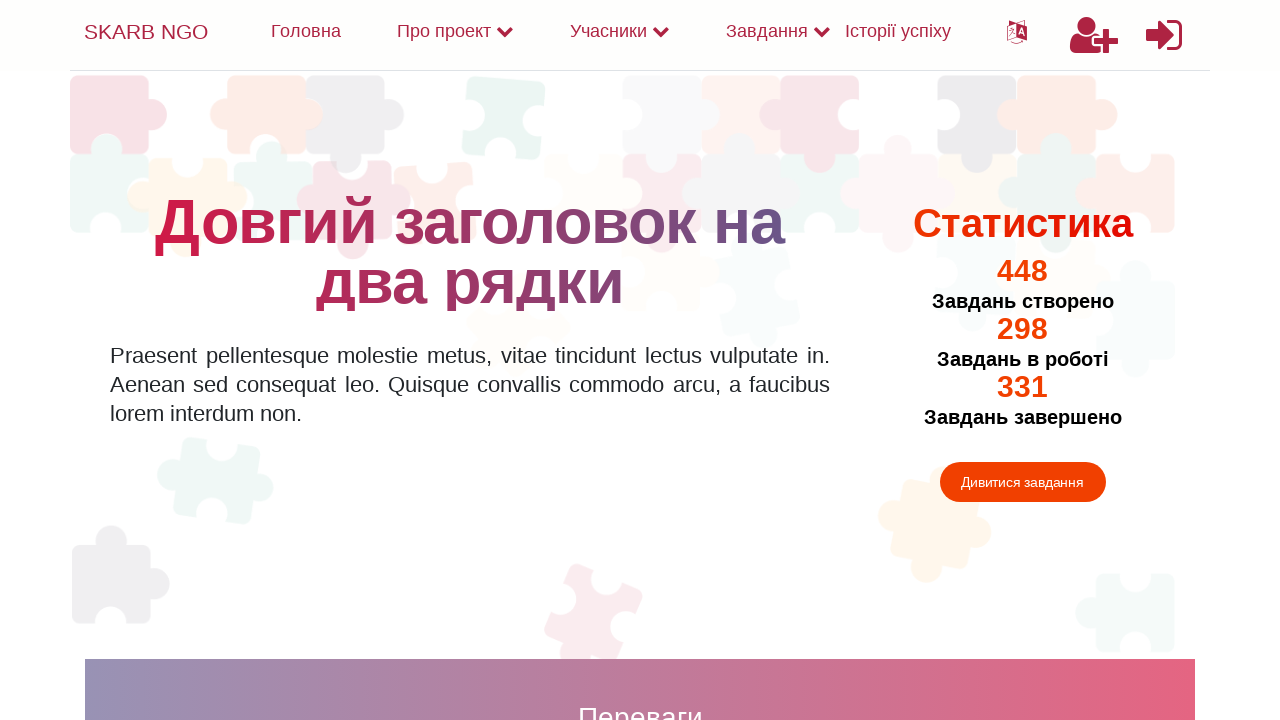

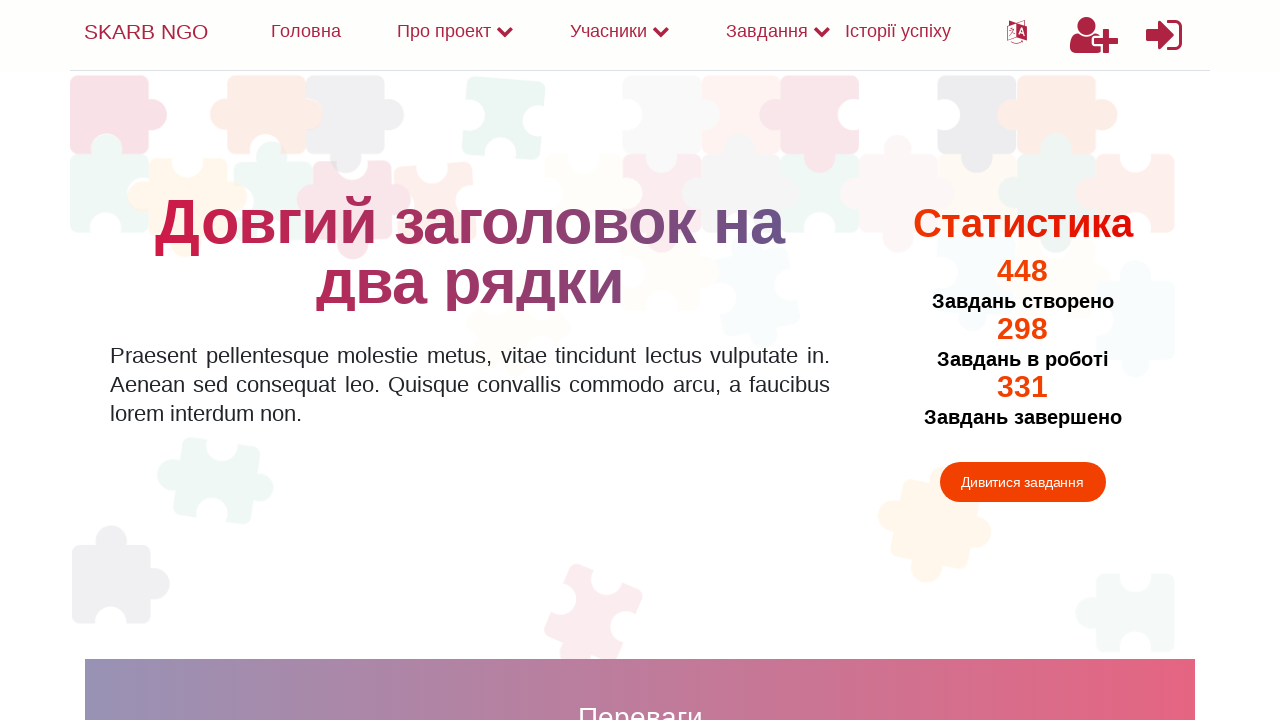